Tests a notification message page by navigating to it and verifying that the notification message contains "Action successful". The test demonstrates retry logic for handling intermittent message content.

Starting URL: http://the-internet.herokuapp.com/notification_message

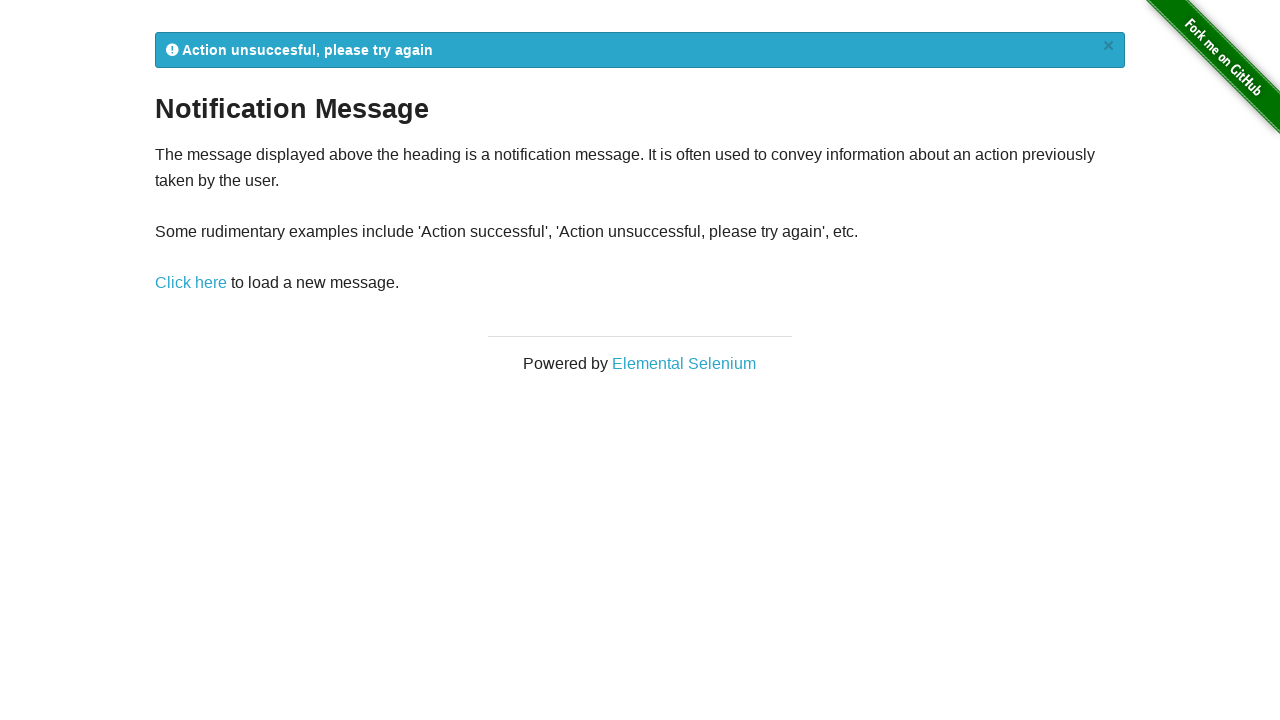

Waited for notification message element to be present
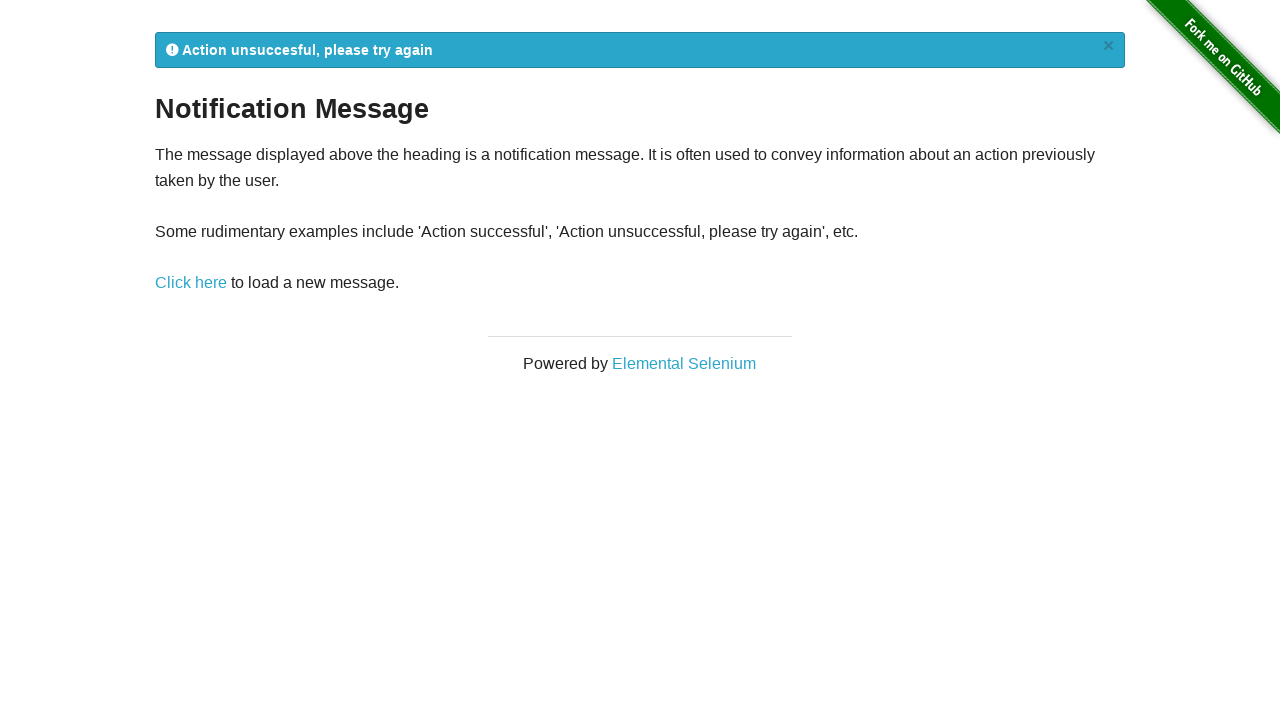

Retrieved notification message text content
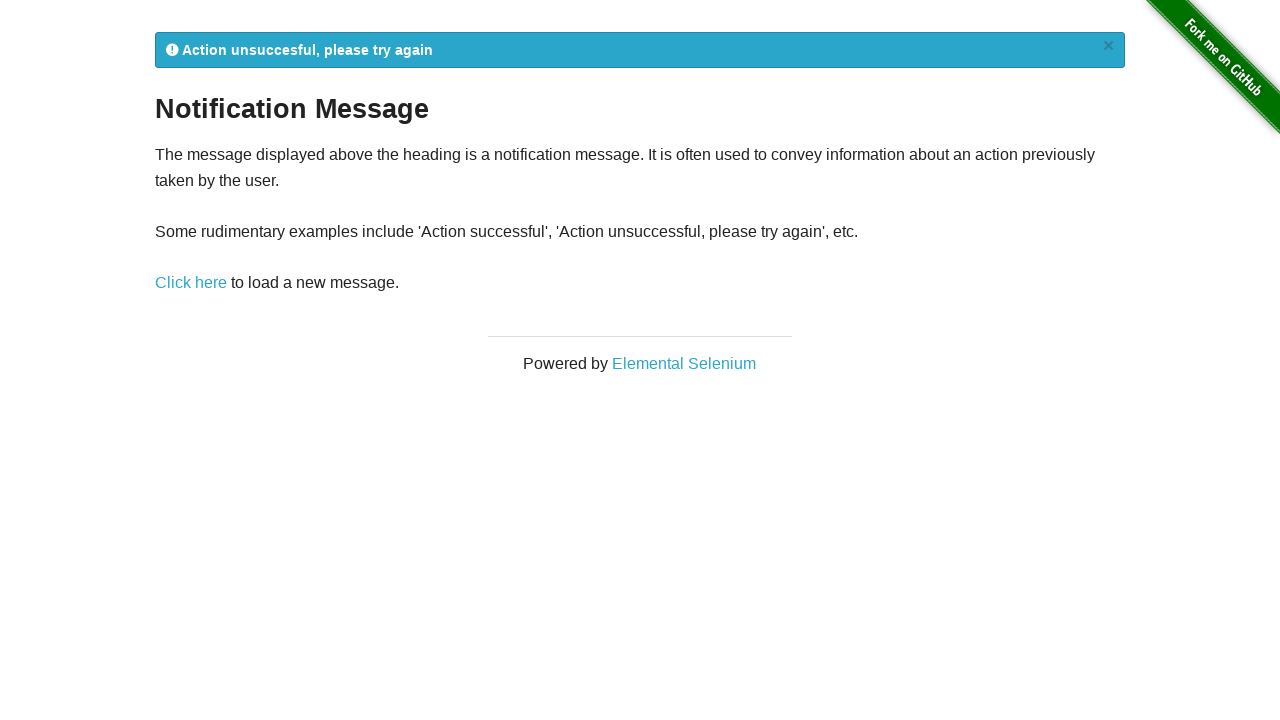

Clicked notification message link to reload page at (191, 283) on a[href='/notification_message']
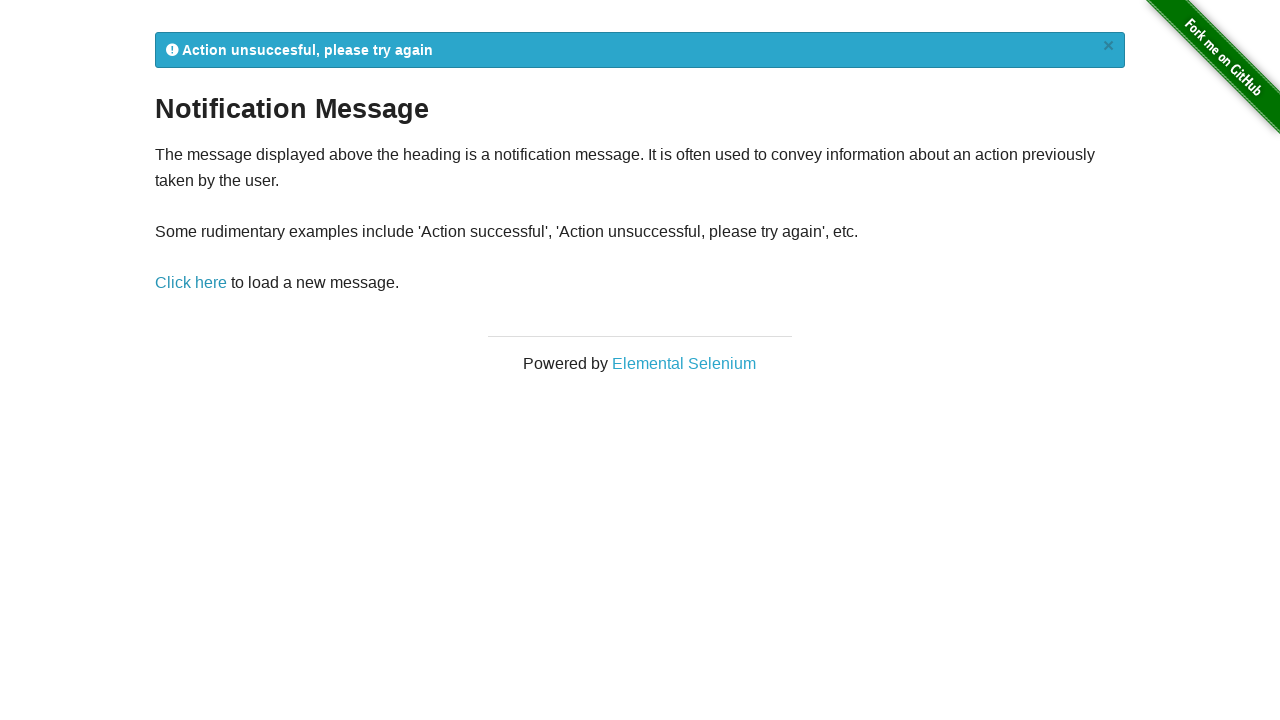

Waited for notification message to load after reload
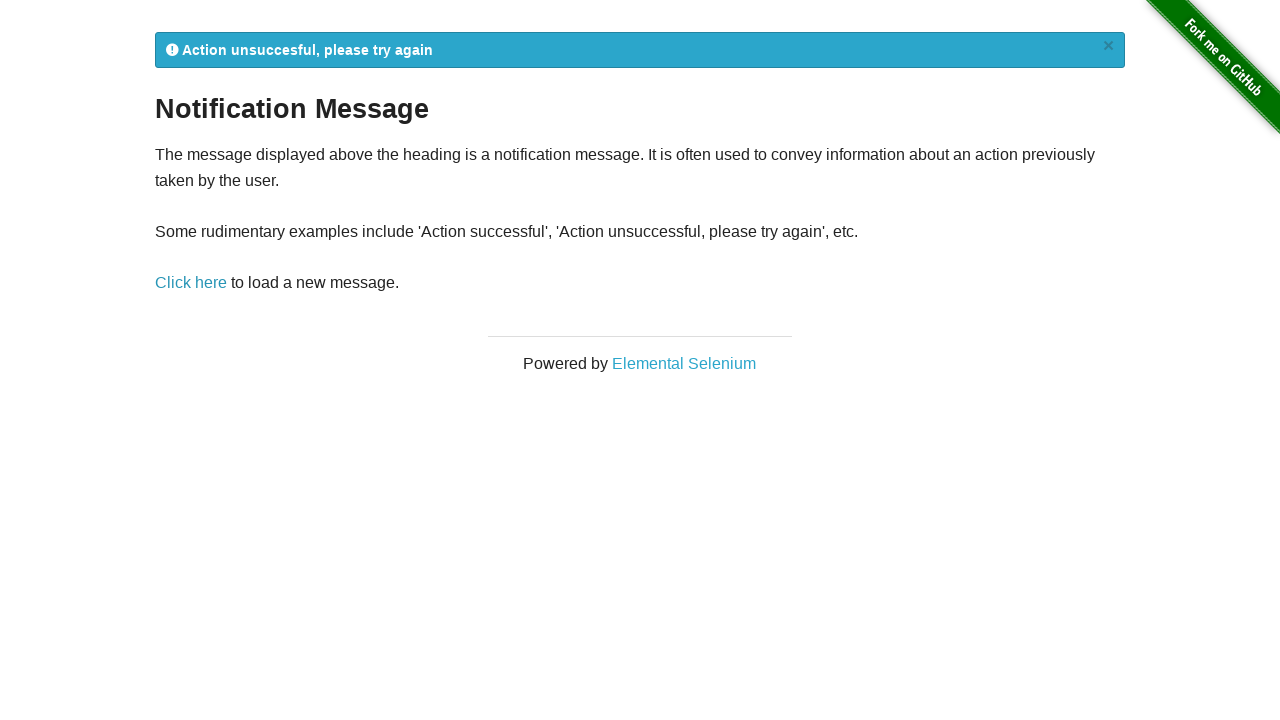

Retrieved updated notification message text content
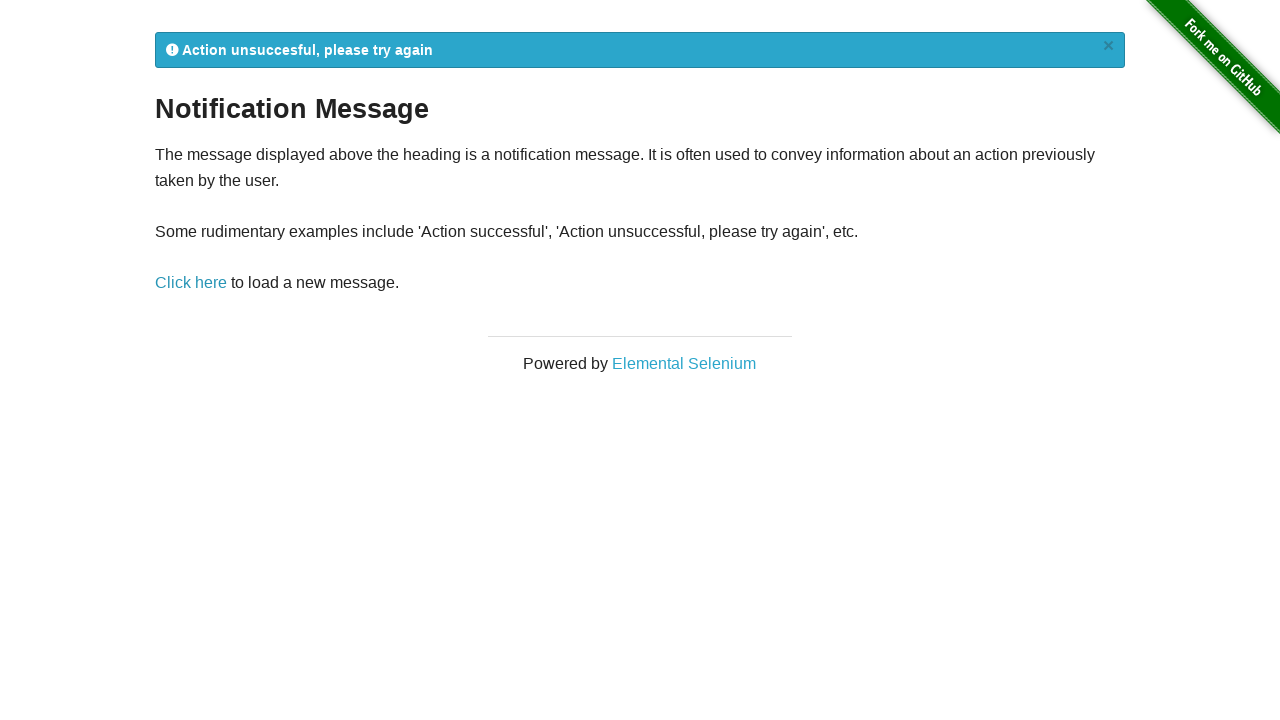

Clicked notification message link to reload page at (191, 283) on a[href='/notification_message']
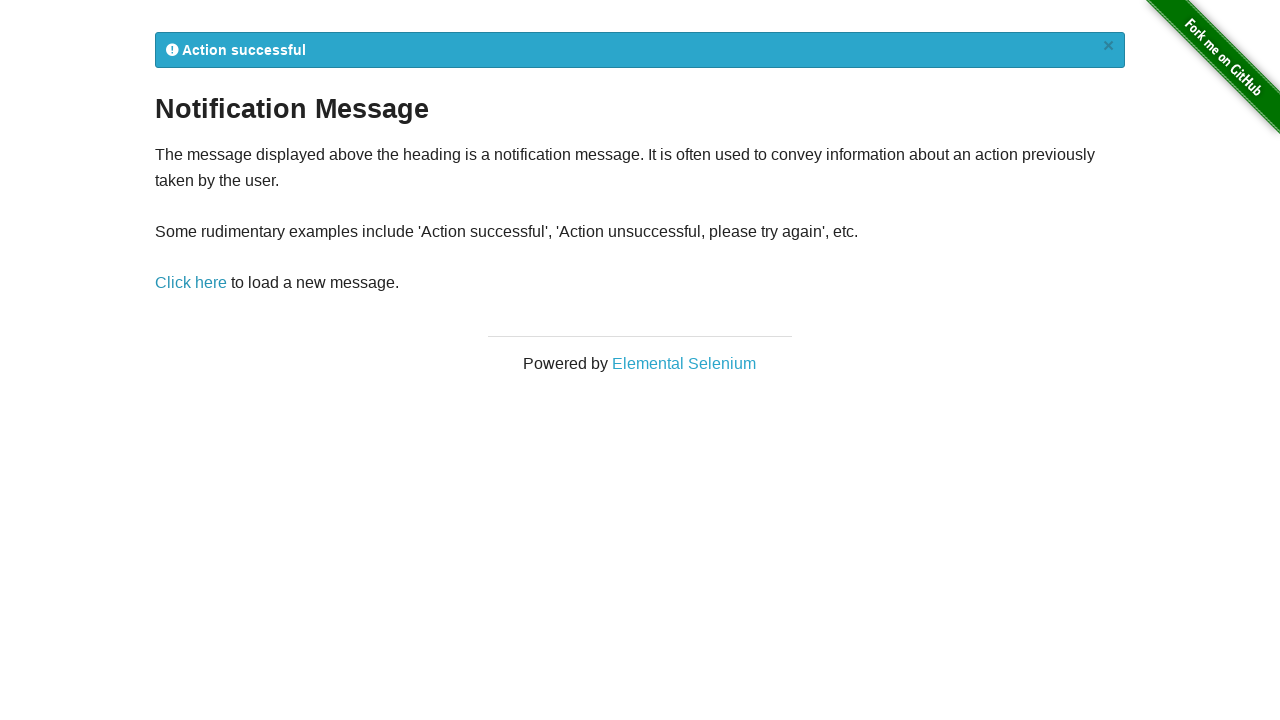

Waited for notification message to load after reload
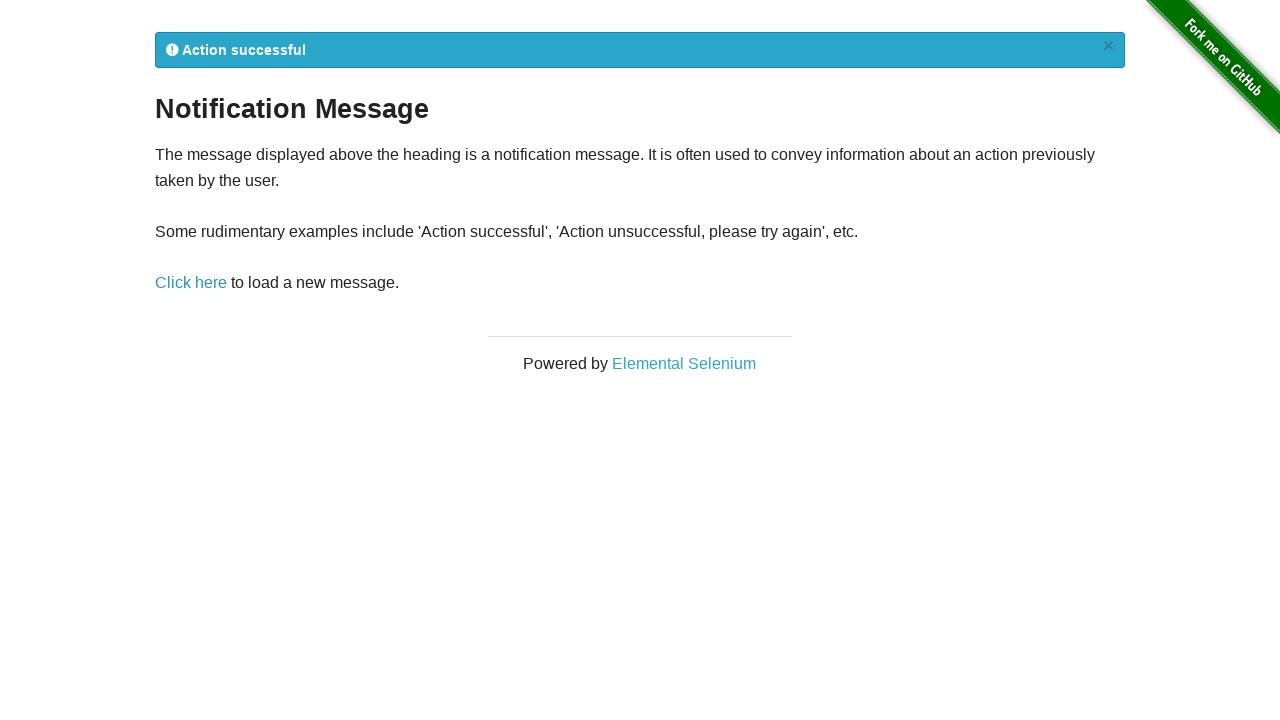

Retrieved updated notification message text content
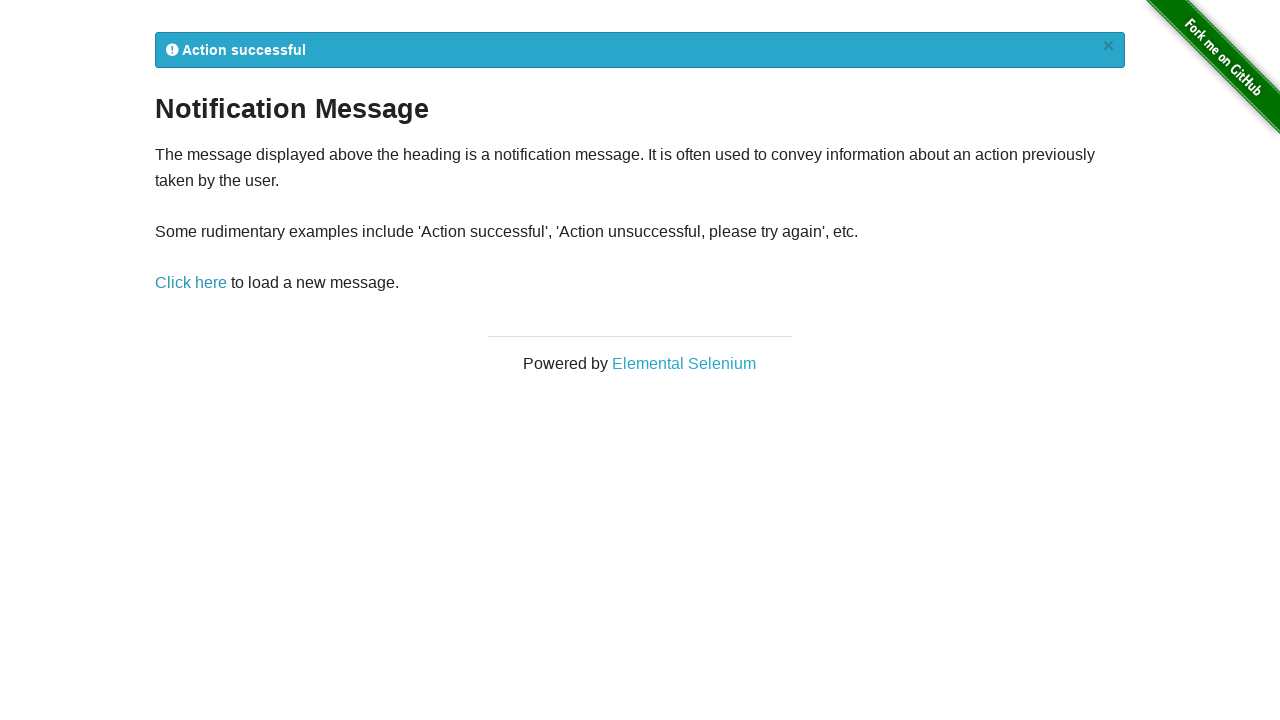

Verified notification message contains 'Action successful'
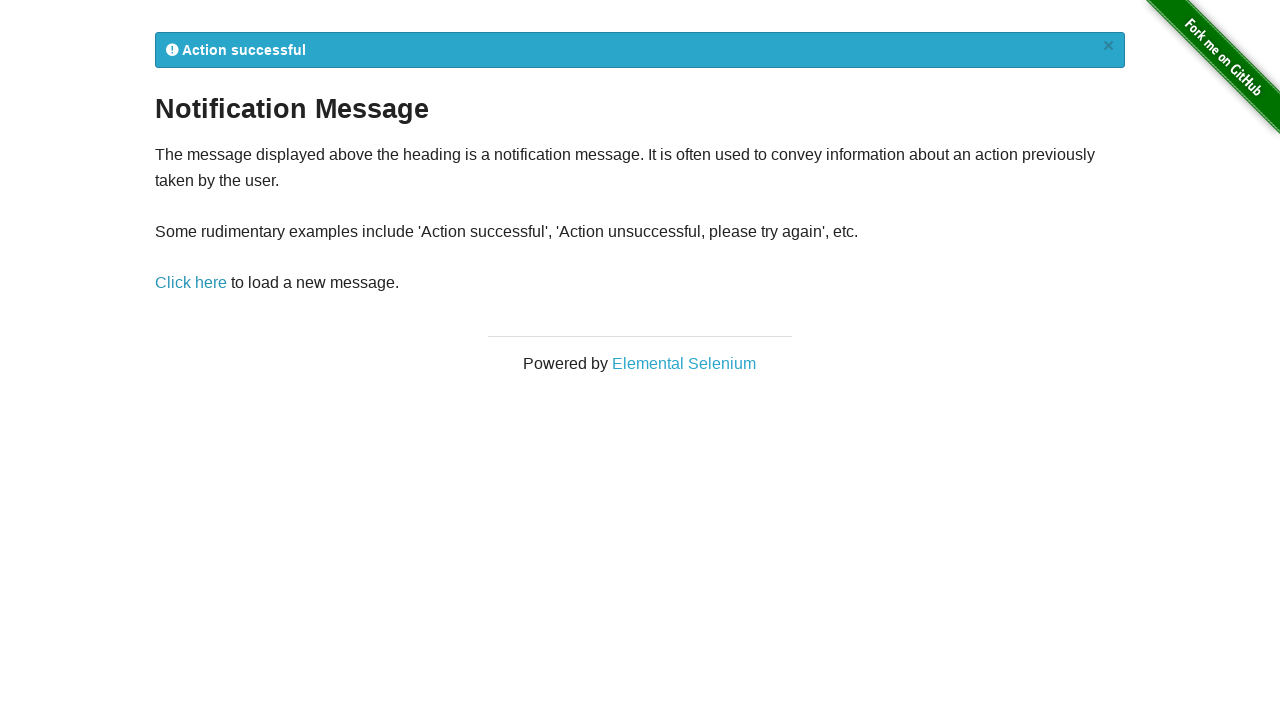

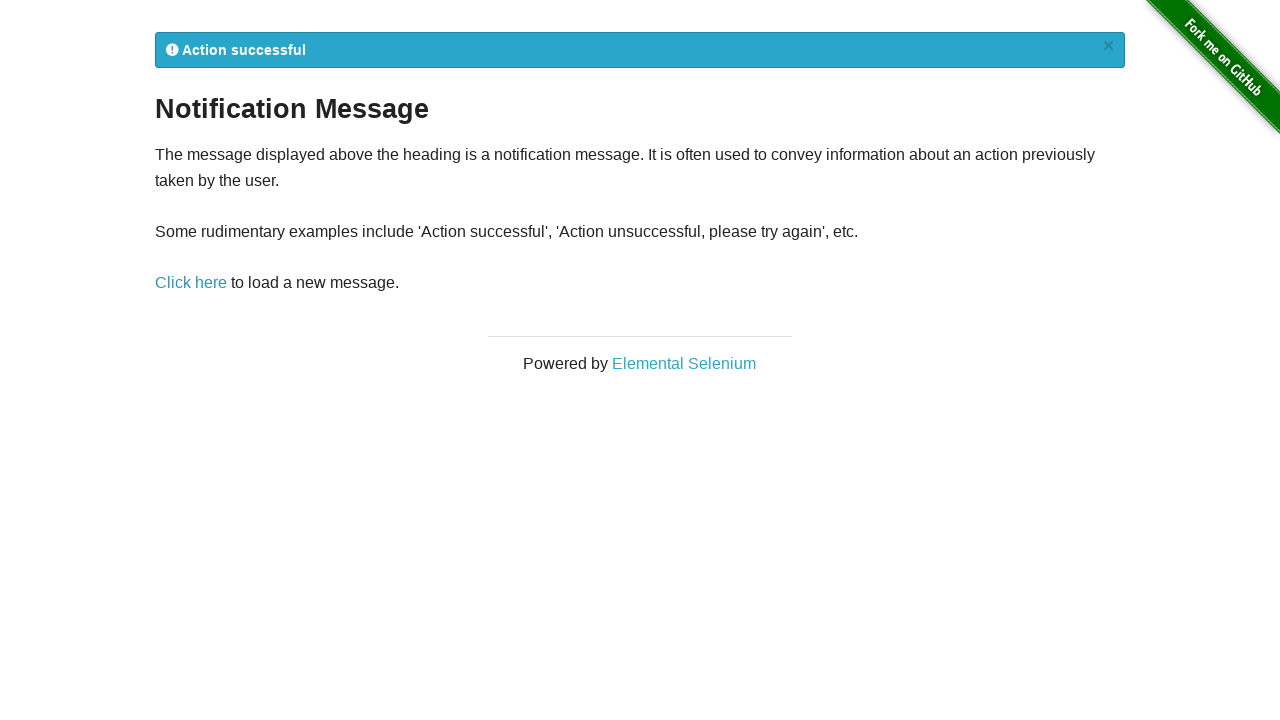